Tests navigation from cart page back to home page by clicking the home link and verifying the image carousel is displayed on the home page.

Starting URL: https://www.demoblaze.com

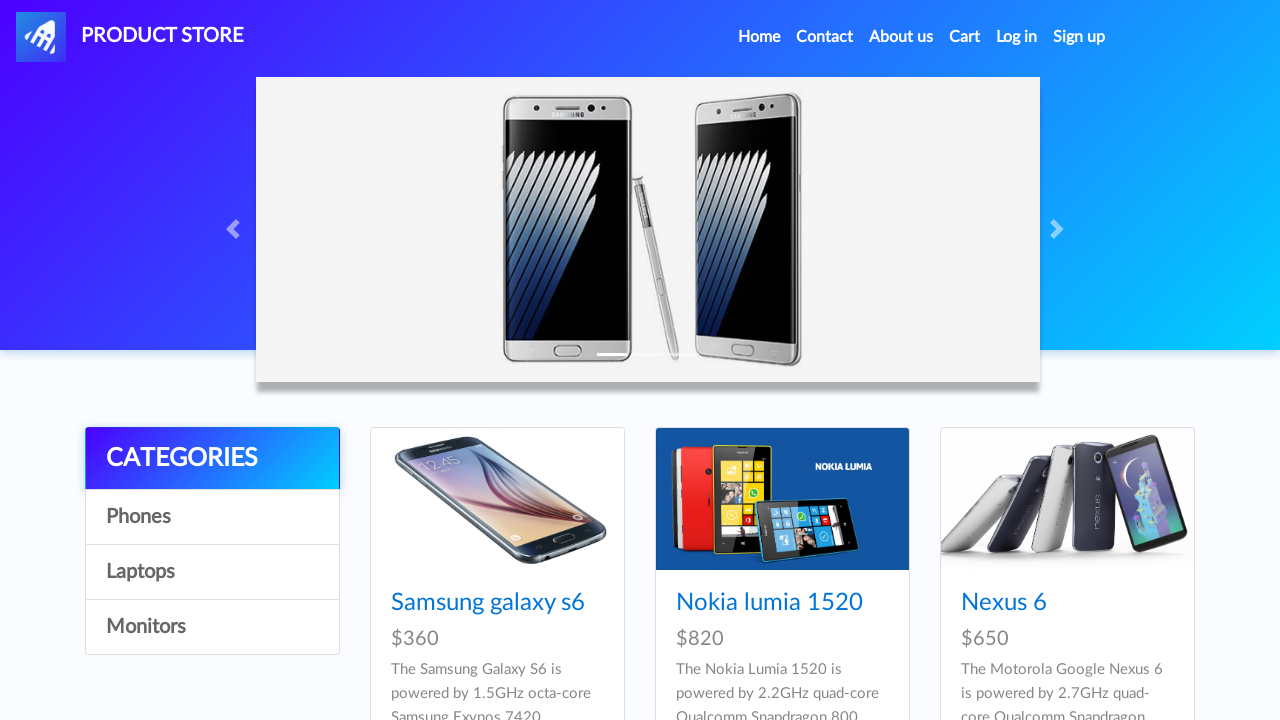

Clicked on Cart link to open cart page at (965, 37) on a#cartur
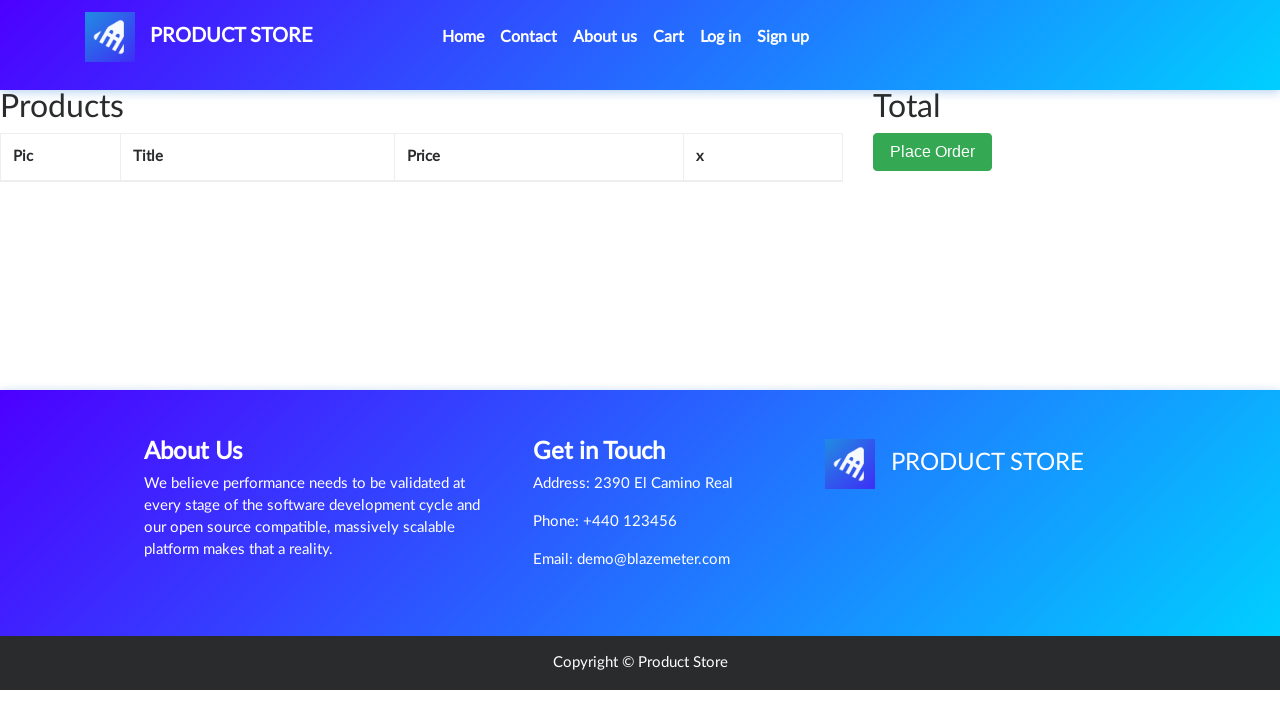

Cart page loaded - Place Order button is visible
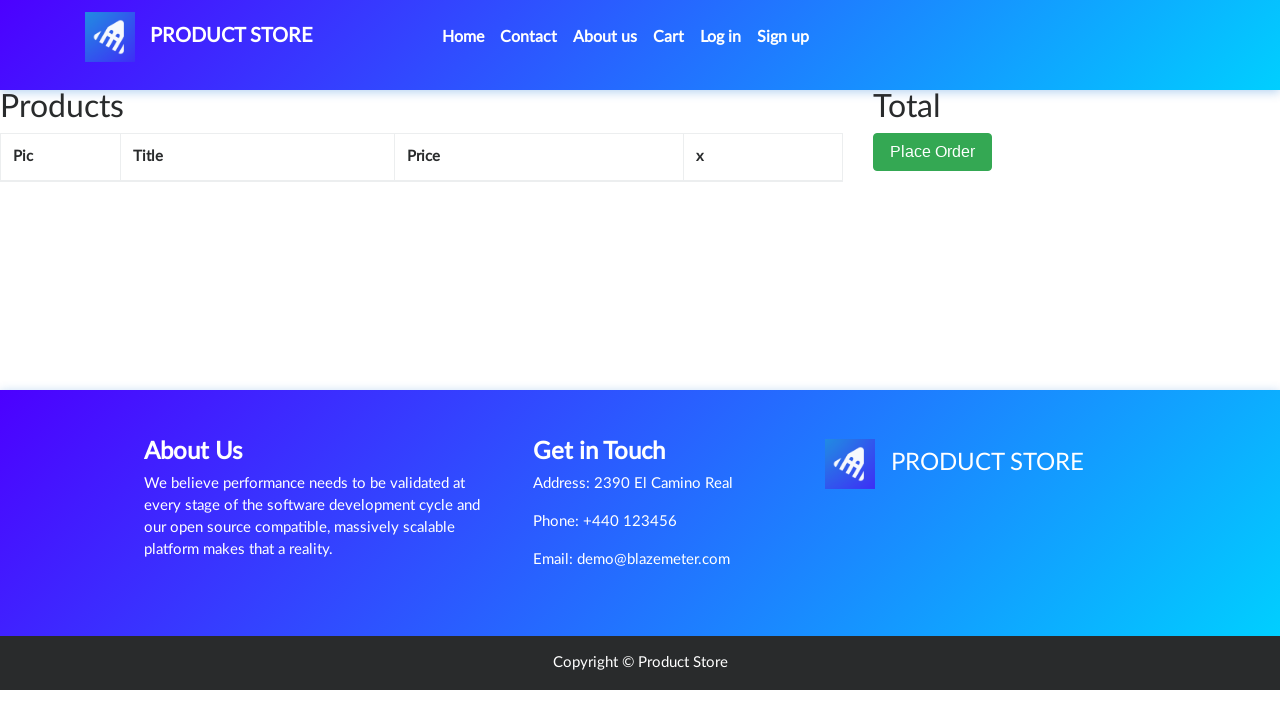

Clicked on Home link to navigate back to home page at (463, 37) on a.nav-link[href='index.html']
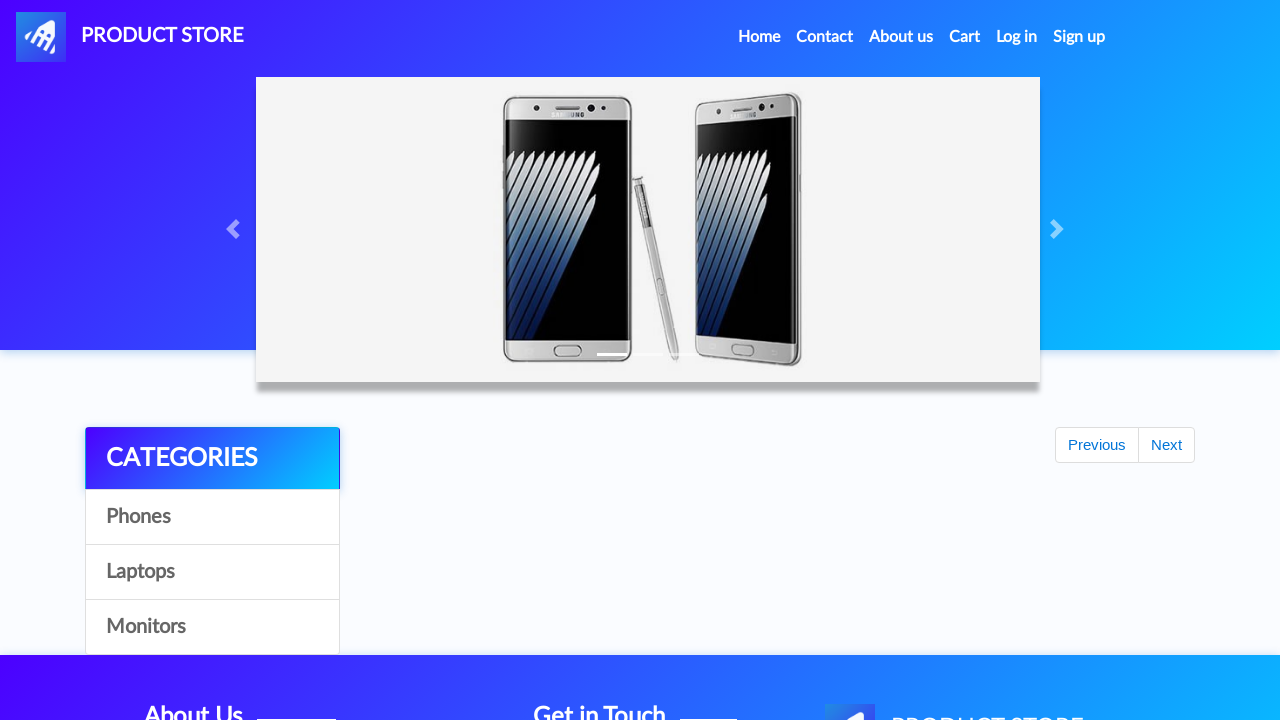

Home page loaded - image carousel is visible
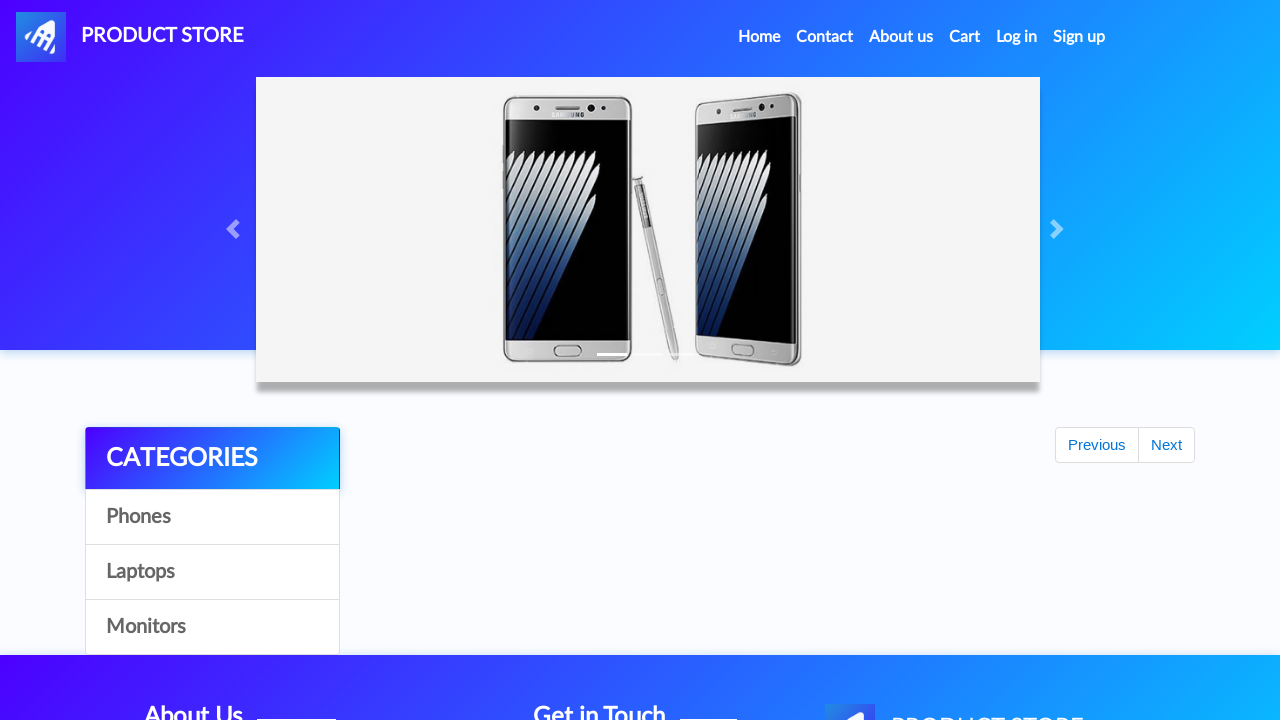

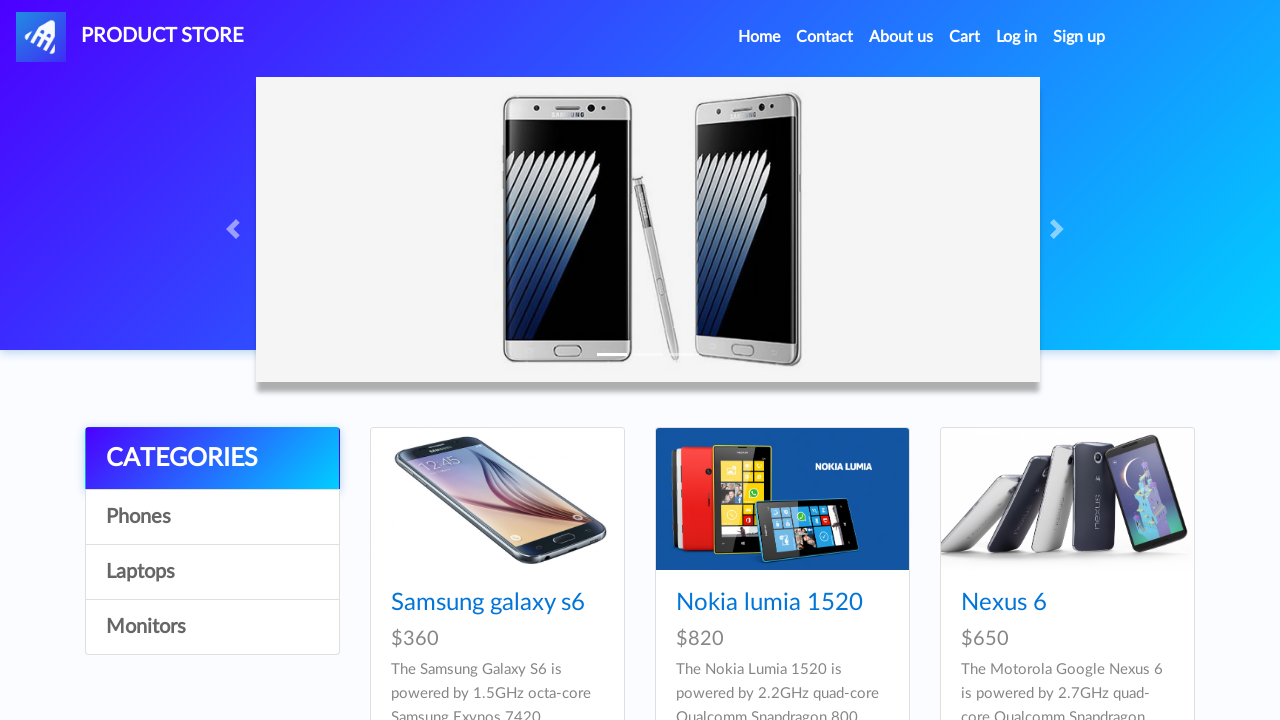